Tests keyboard shortcuts functionality by entering text in a textarea, selecting all with Ctrl+A, copying with Ctrl+C, navigating with Tab, and pasting with Ctrl+V into another textarea

Starting URL: https://text-compare.com/

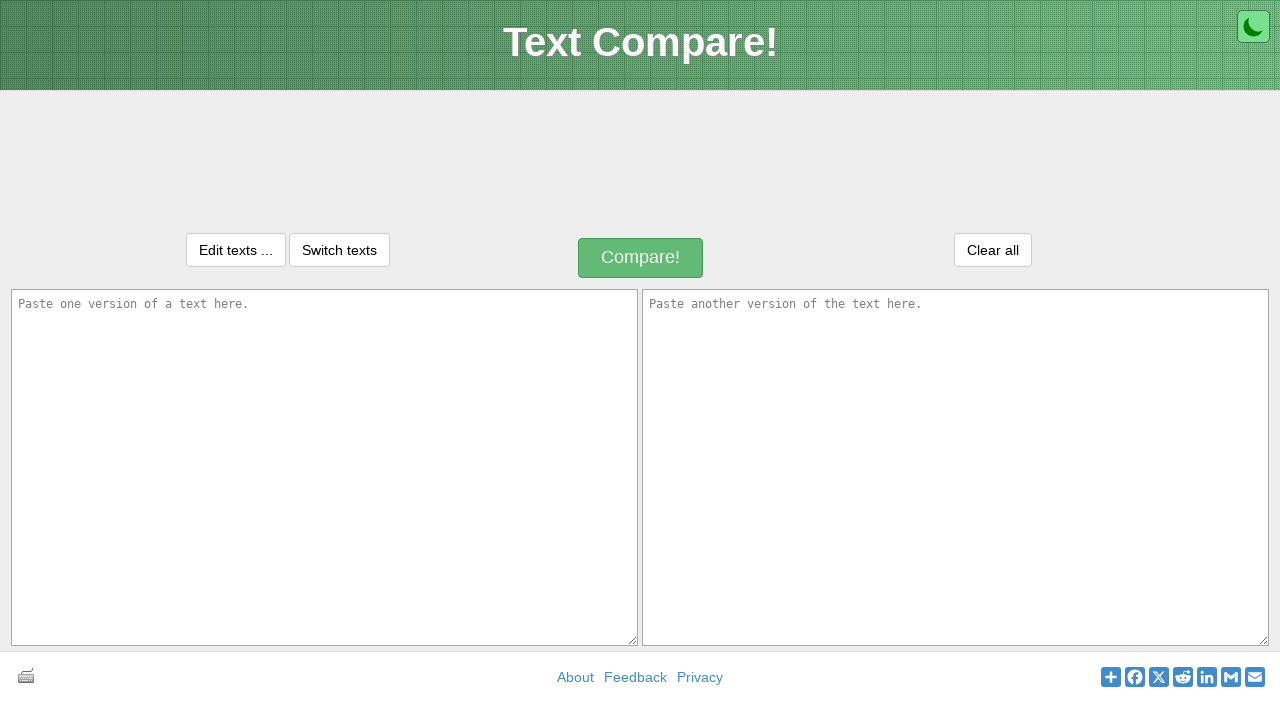

Entered text 'welcome to selenium' in first textarea on #inputText1
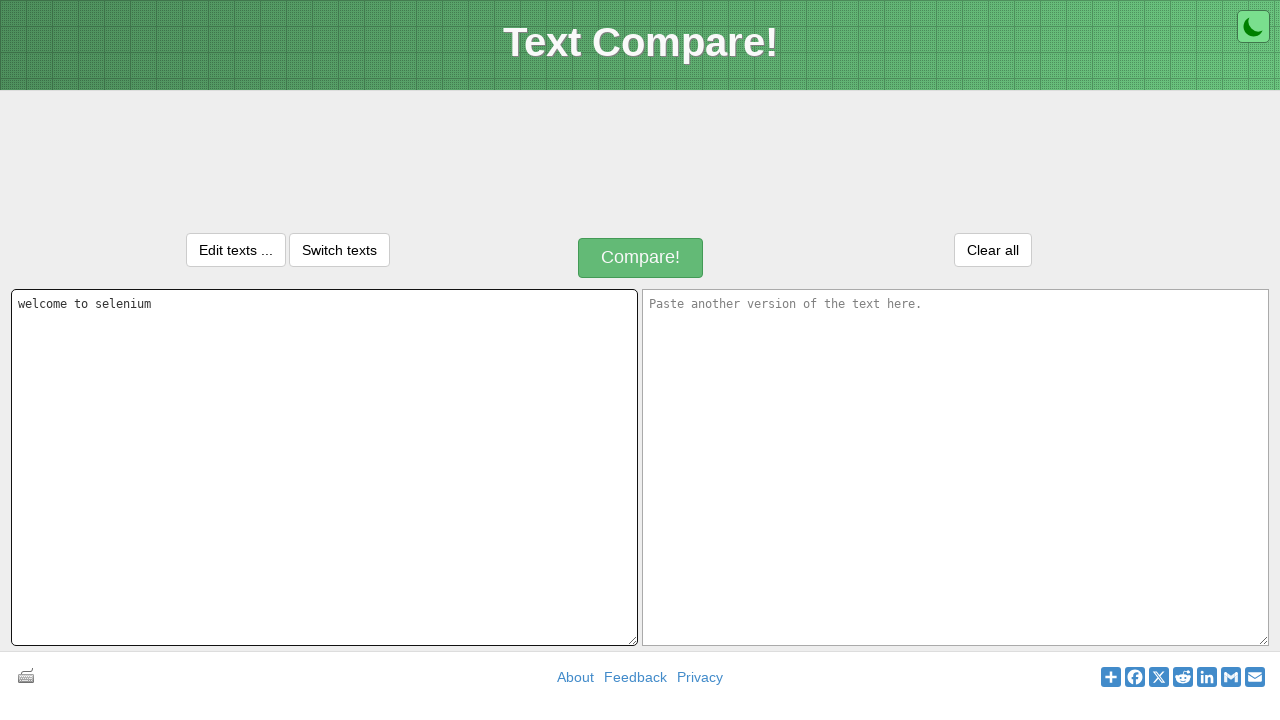

Selected all text in first textarea with Ctrl+A on #inputText1
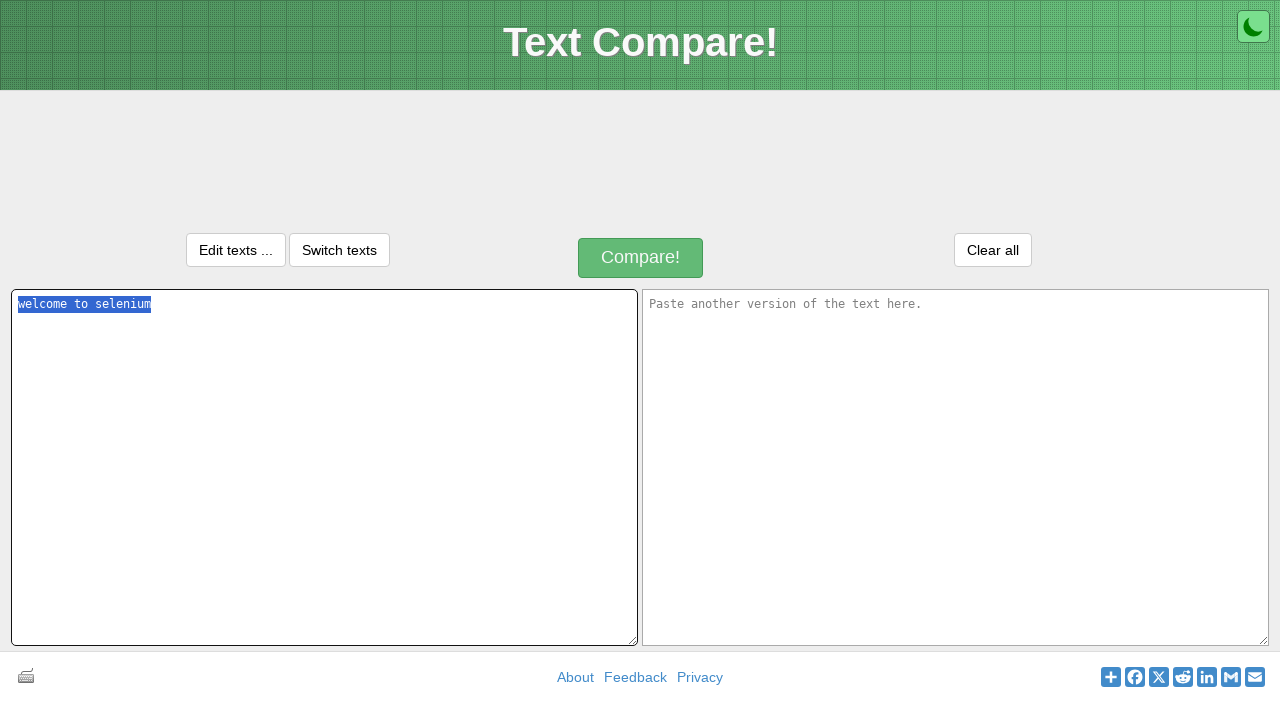

Copied selected text from first textarea with Ctrl+C on #inputText1
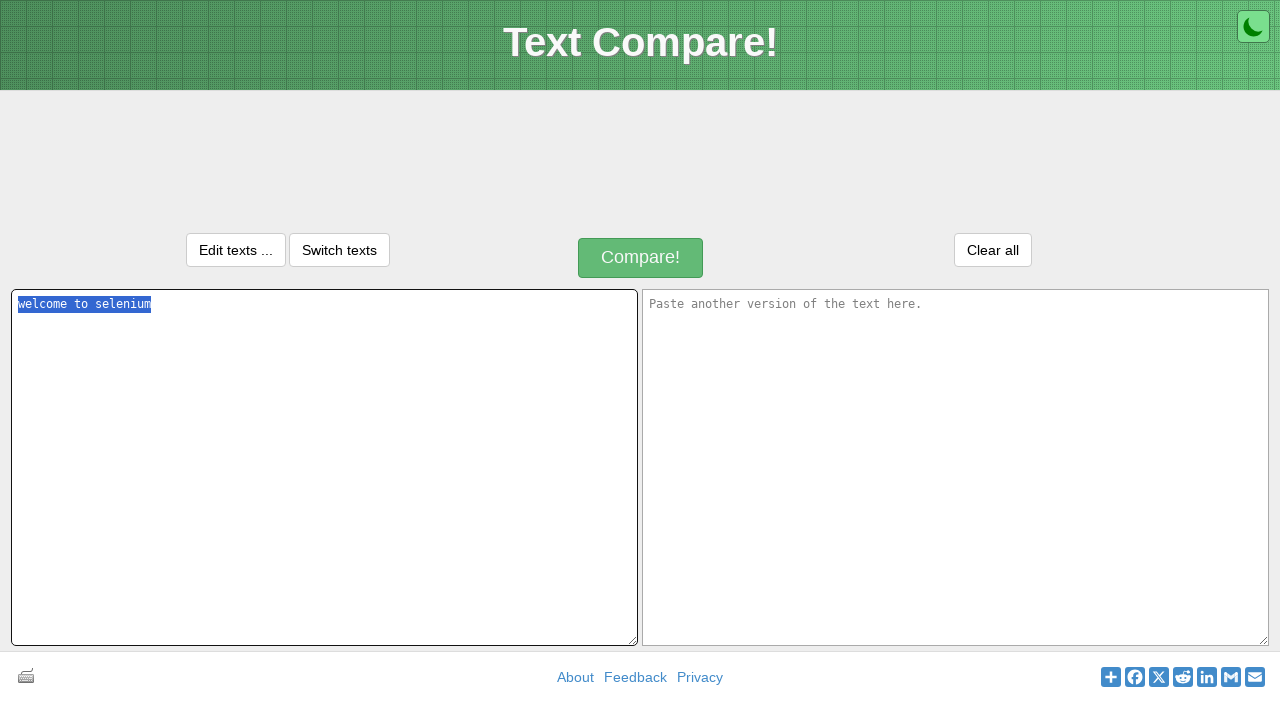

Navigated to second textarea with Tab key on #inputText1
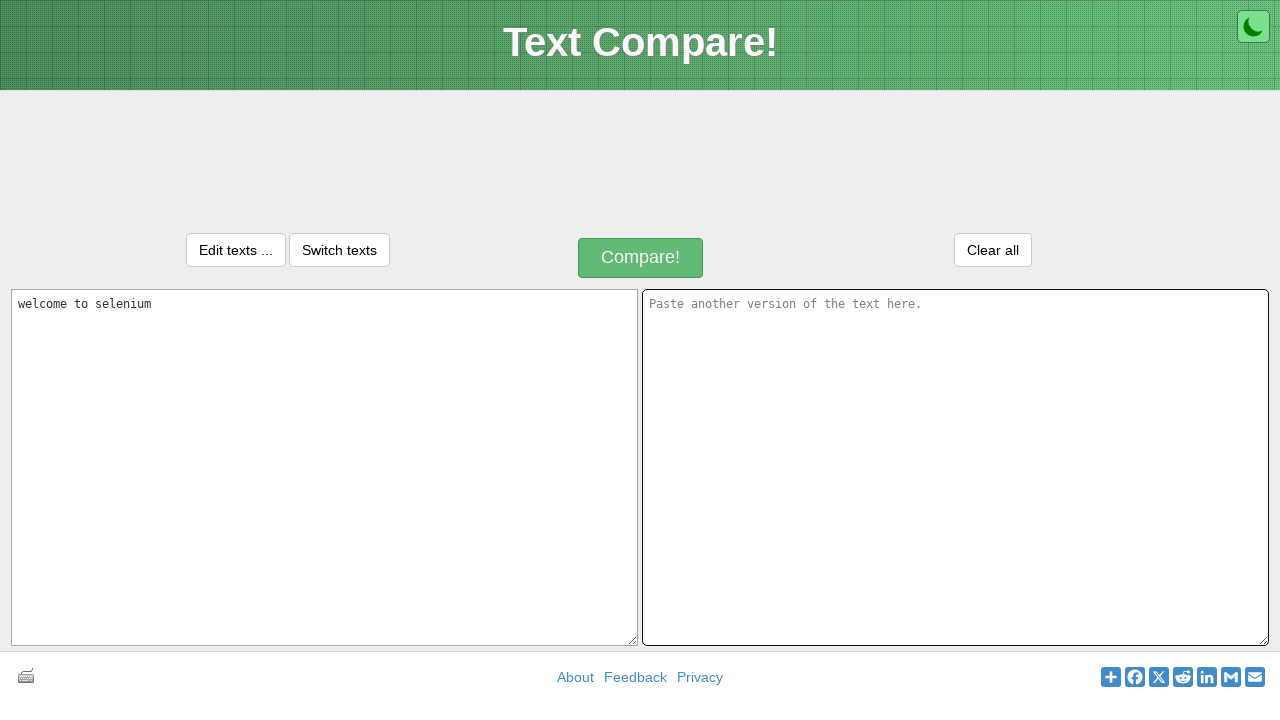

Pasted copied text into second textarea with Ctrl+V on #inputText2
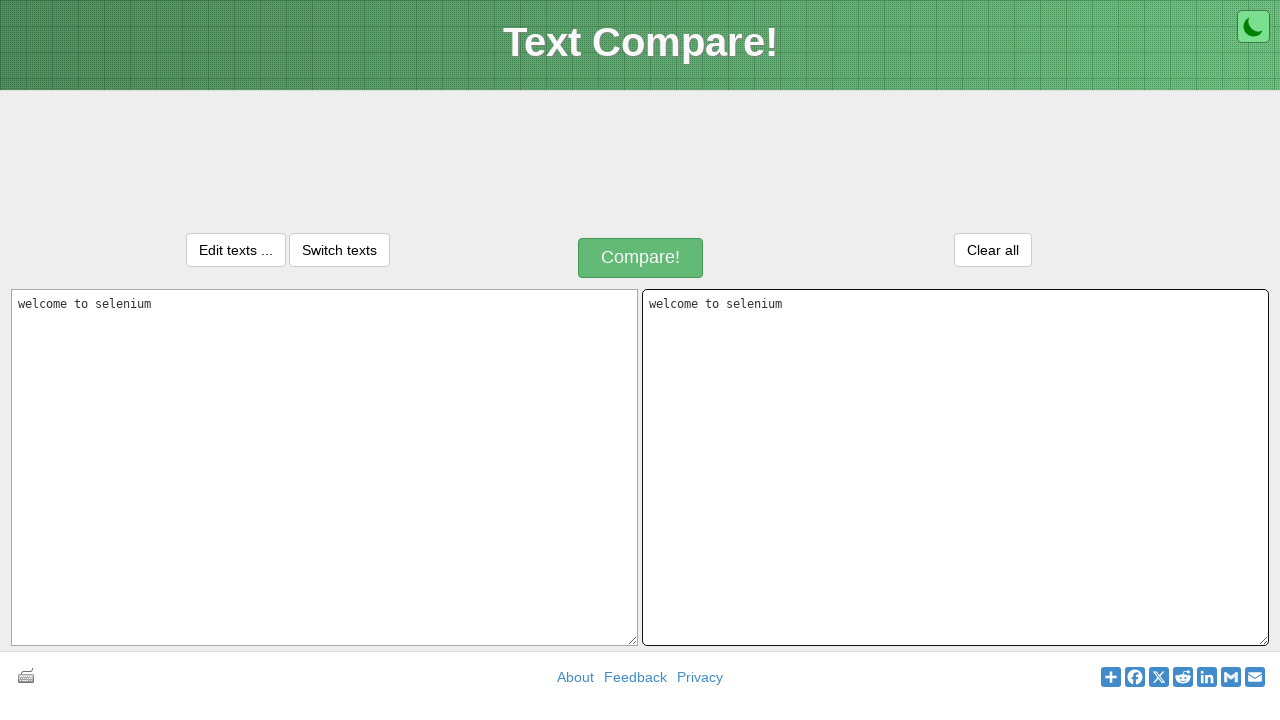

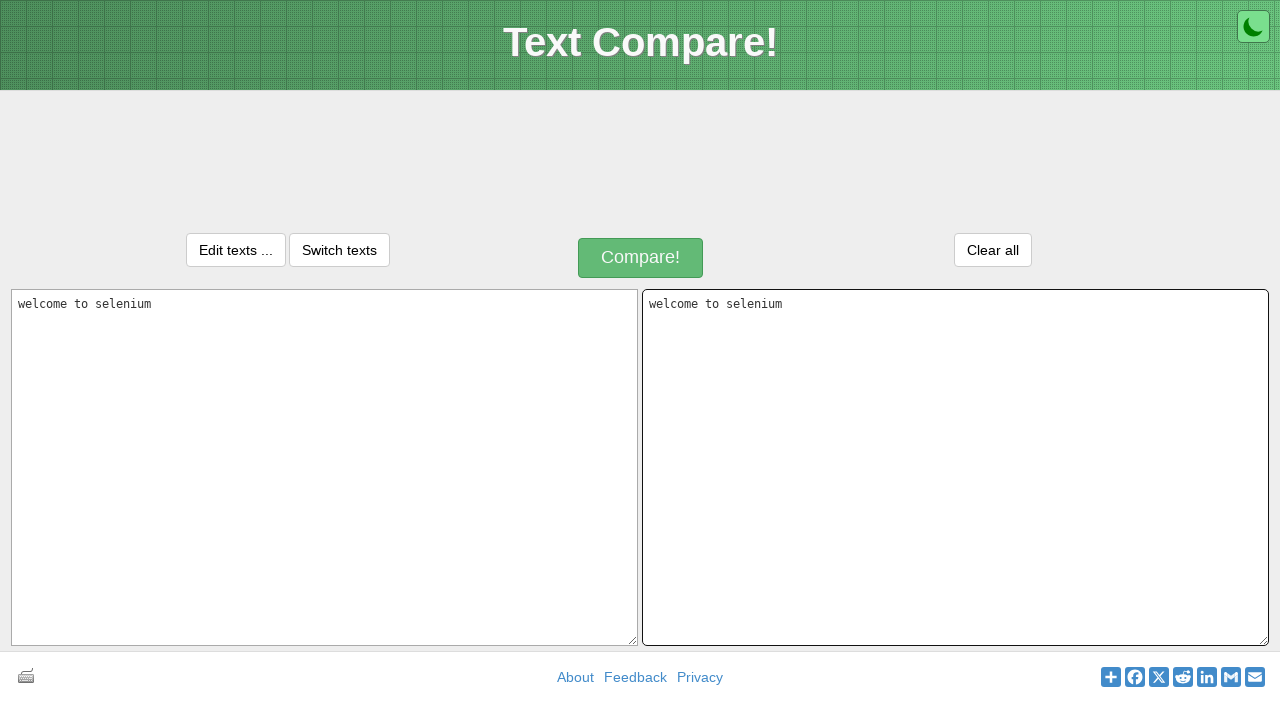